Tests various Selenium locator types (name, xpath, id, linkText, partialLinkText, class, CSS, tag) by verifying element visibility across two Selenium demo pages.

Starting URL: https://www.selenium.dev/selenium/web/inputs.html

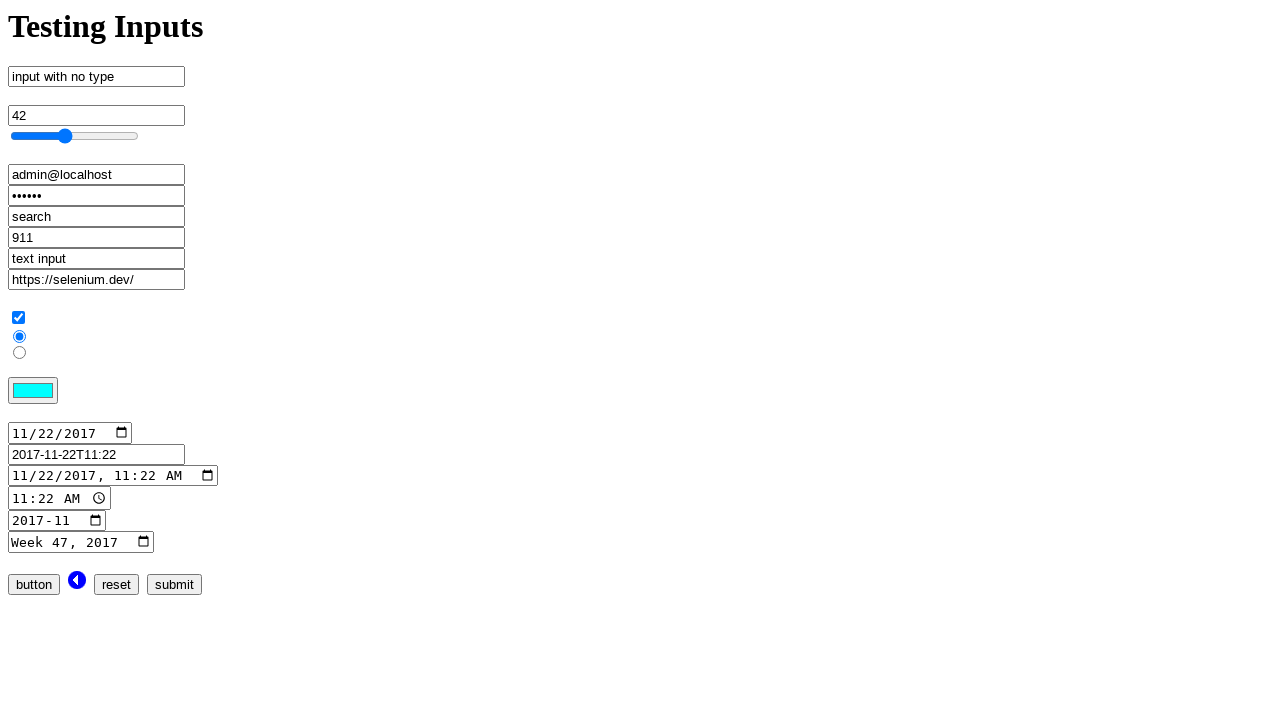

Verified element by name attribute 'no_type' is visible
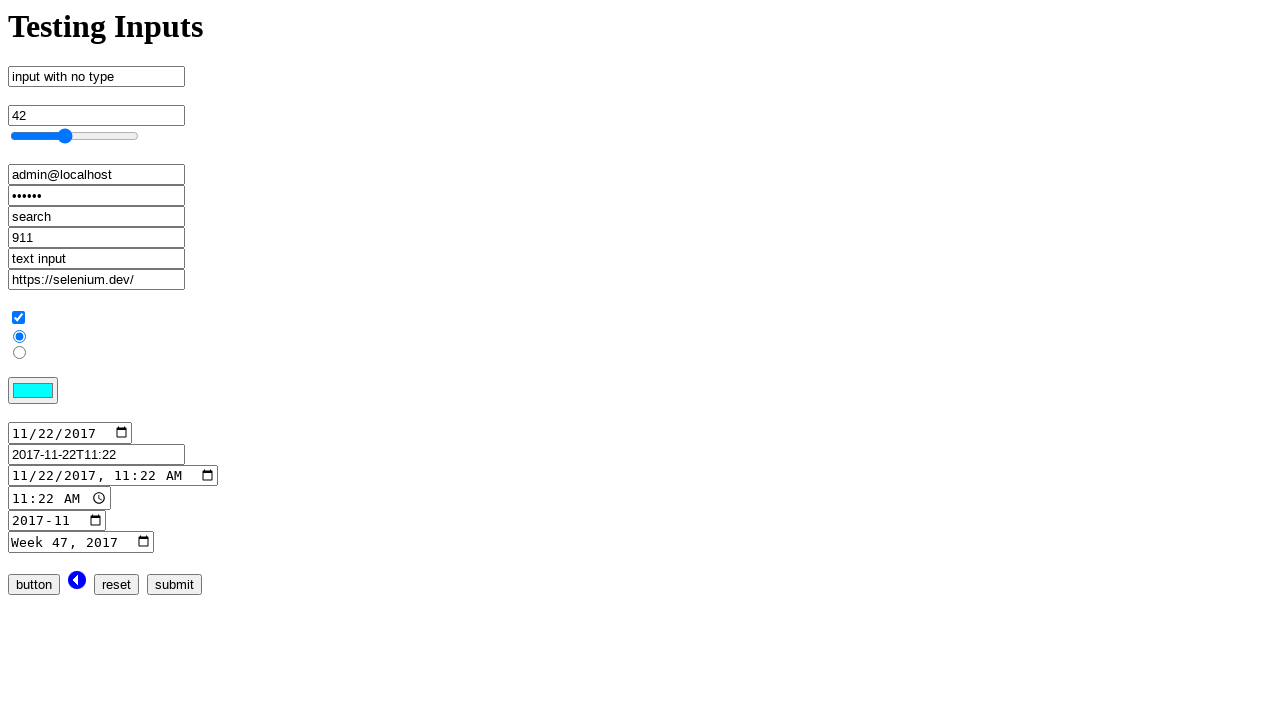

Verified checkbox element by XPath is visible
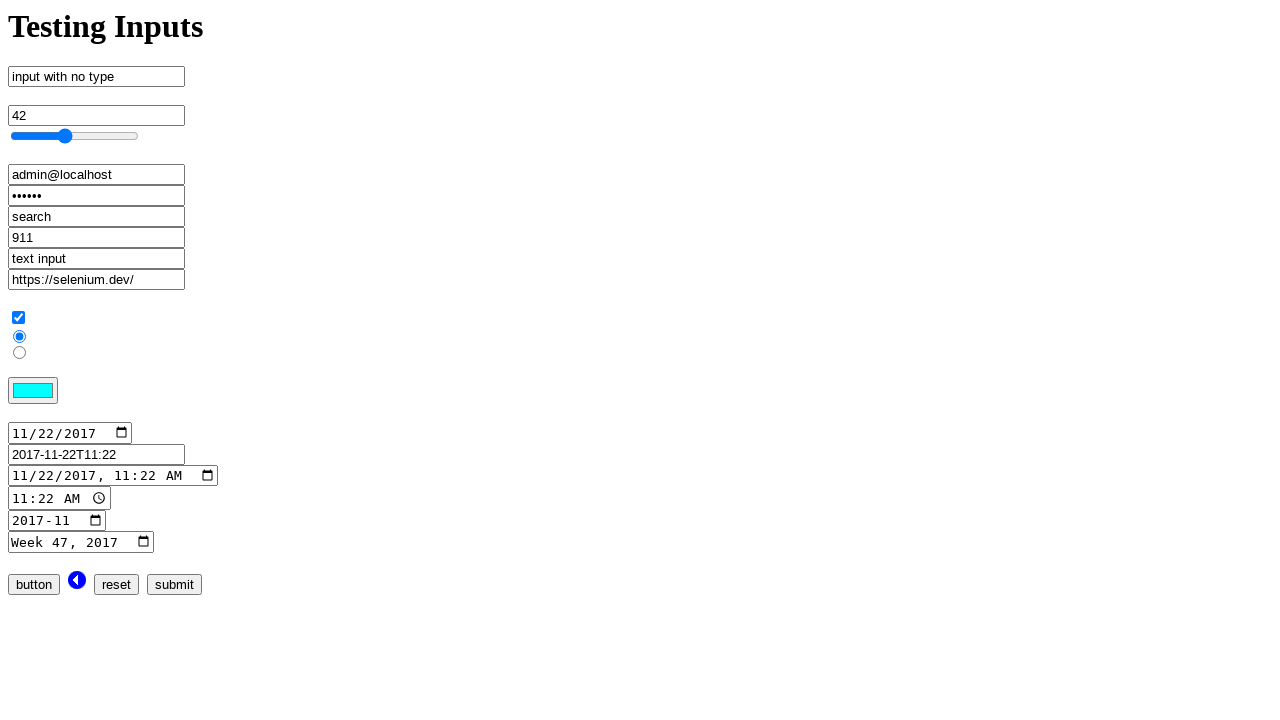

Navigated to mouse interaction test page
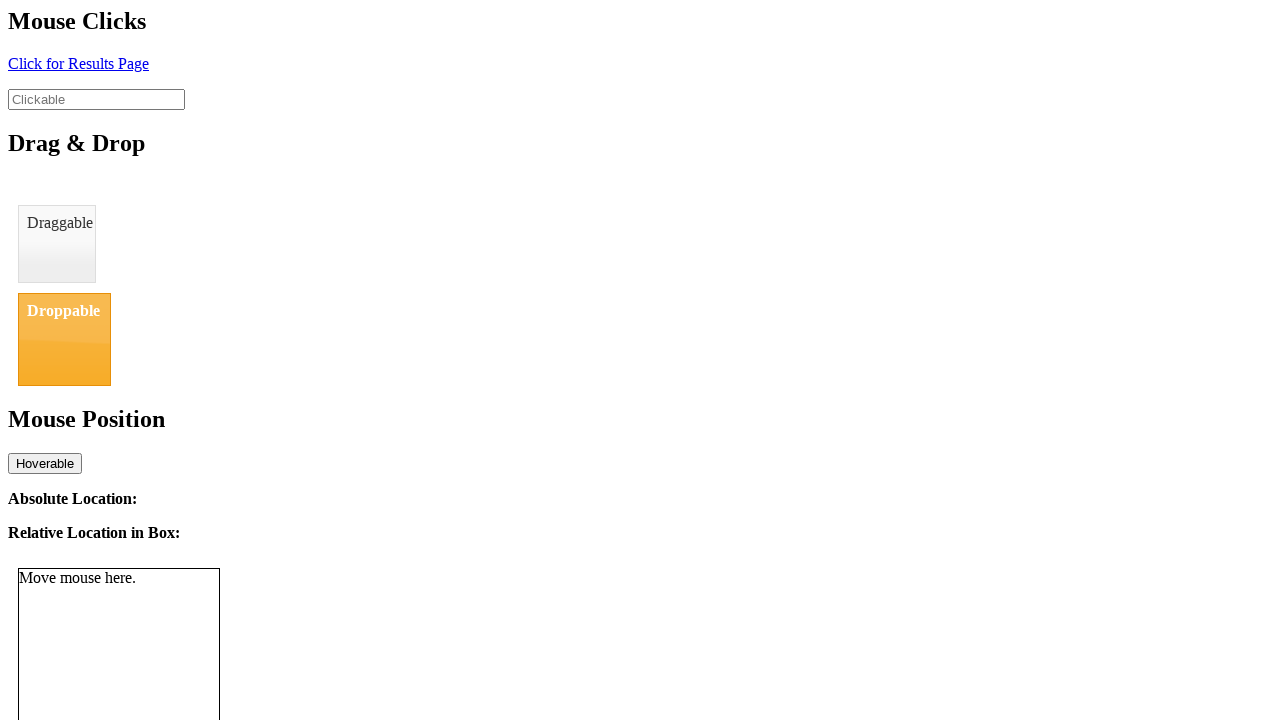

Verified element by ID 'click' is visible
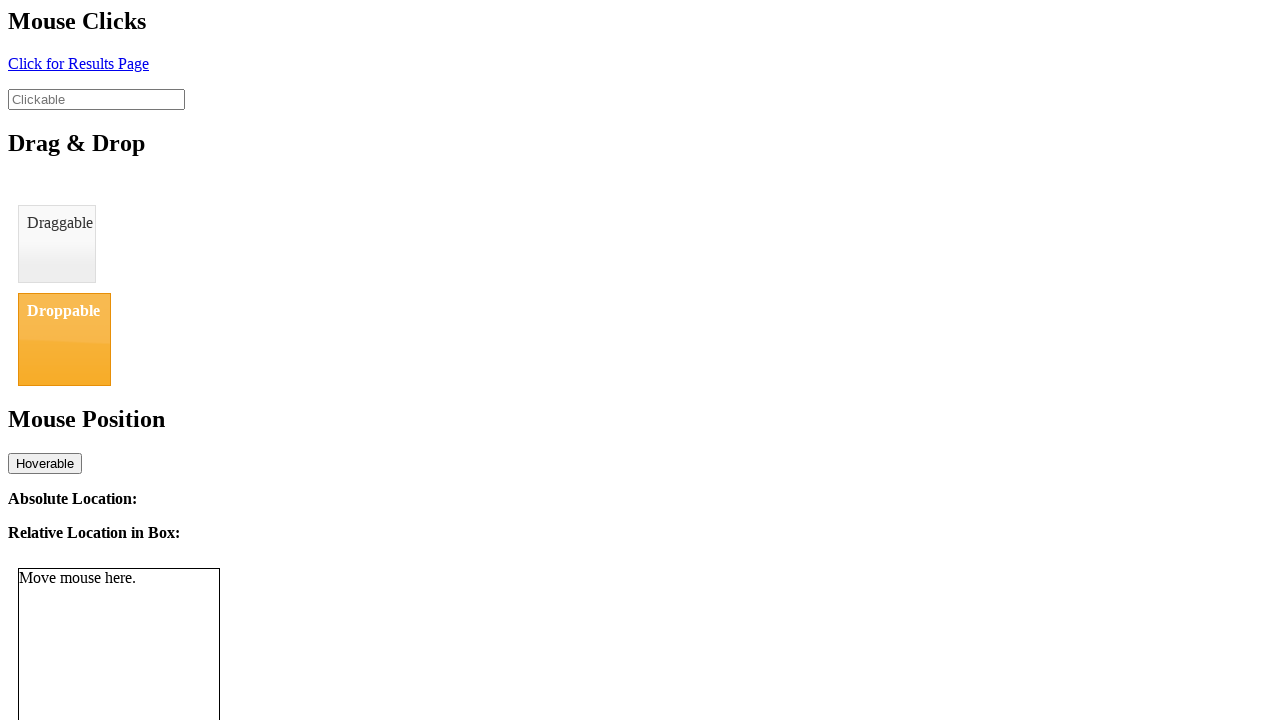

Verified link with exact text 'Click for Results Page' is visible
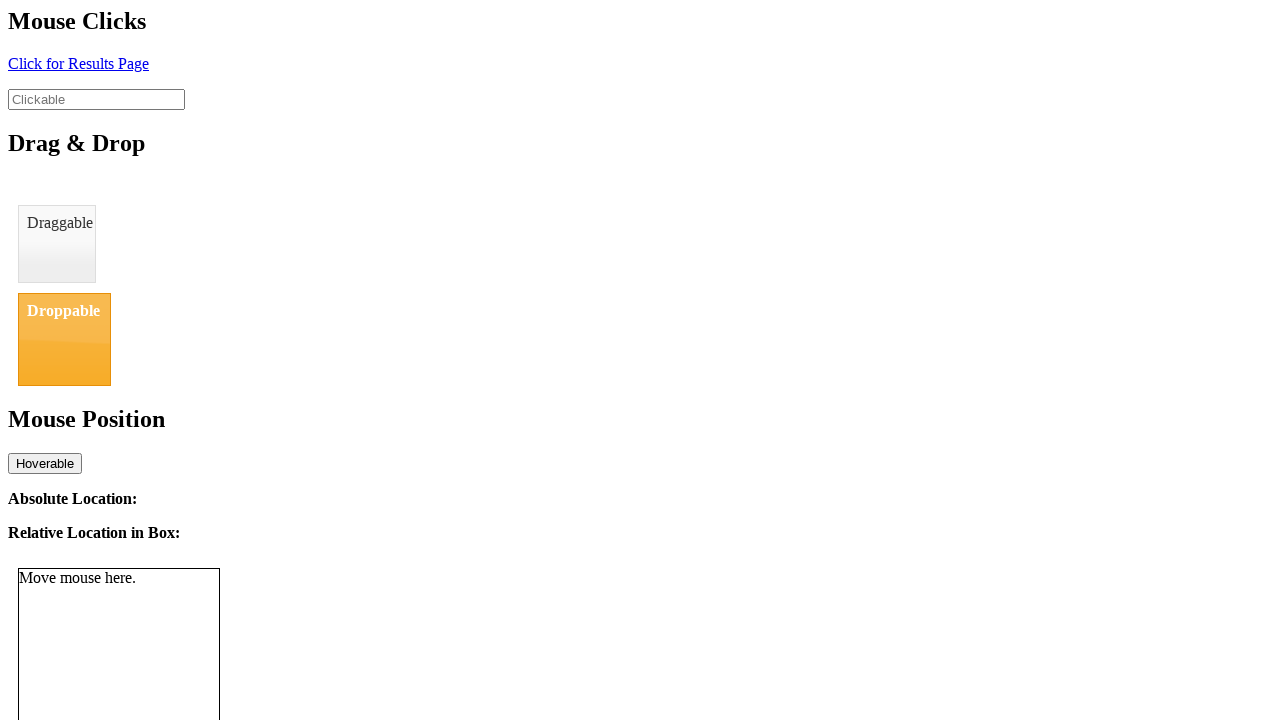

Verified link by partial text 'Click for Result' is visible
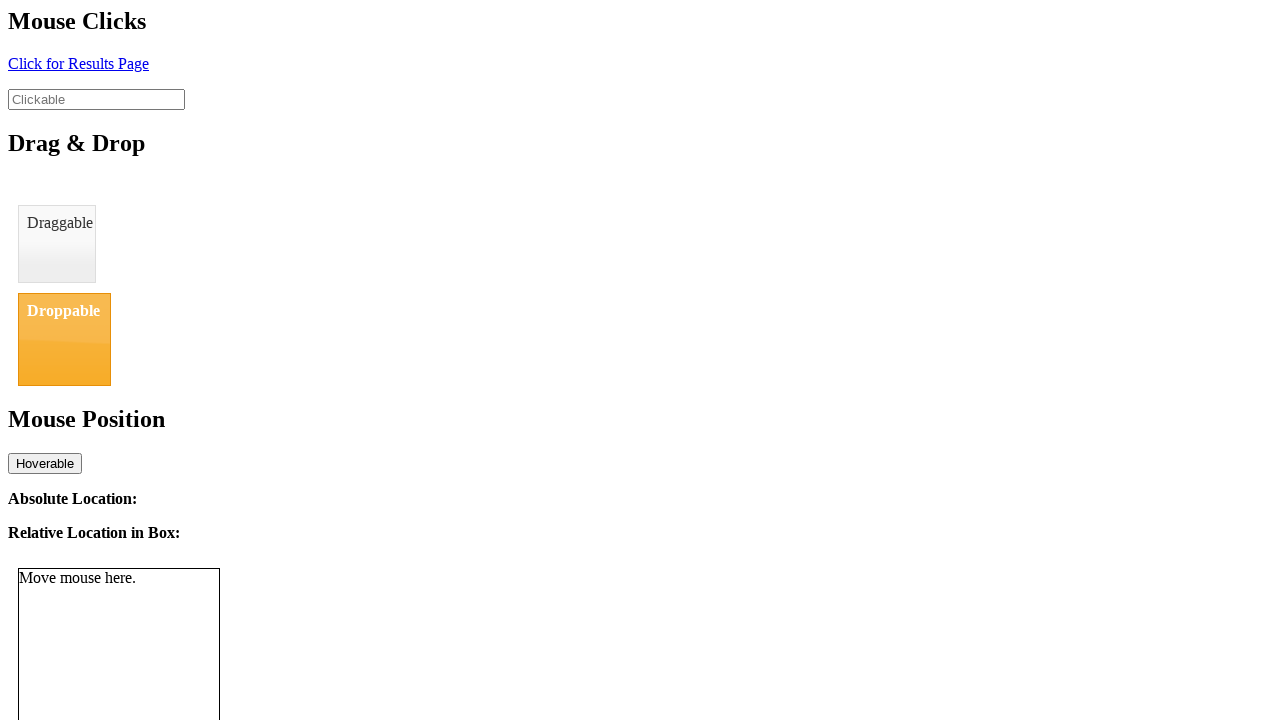

Verified element by class name 'ui-droppable' is visible
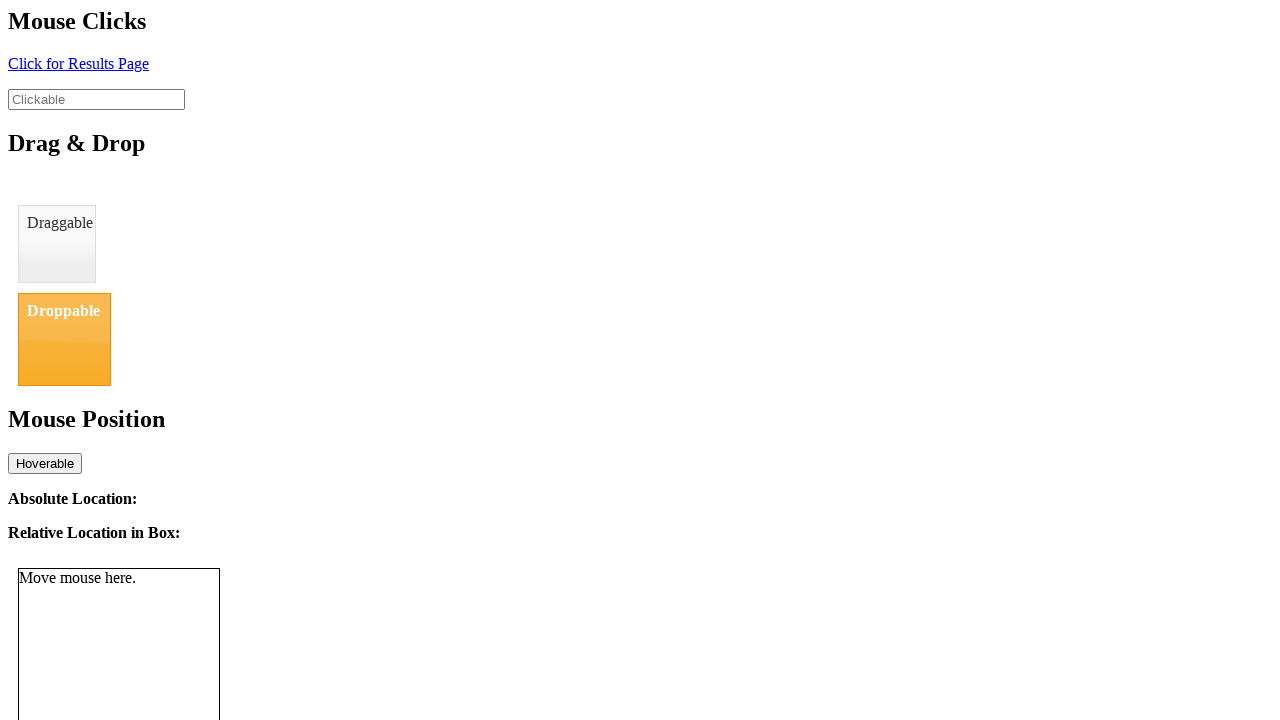

Verified element by CSS selector with multiple classes 'ui-widget-header ui-droppable' is visible
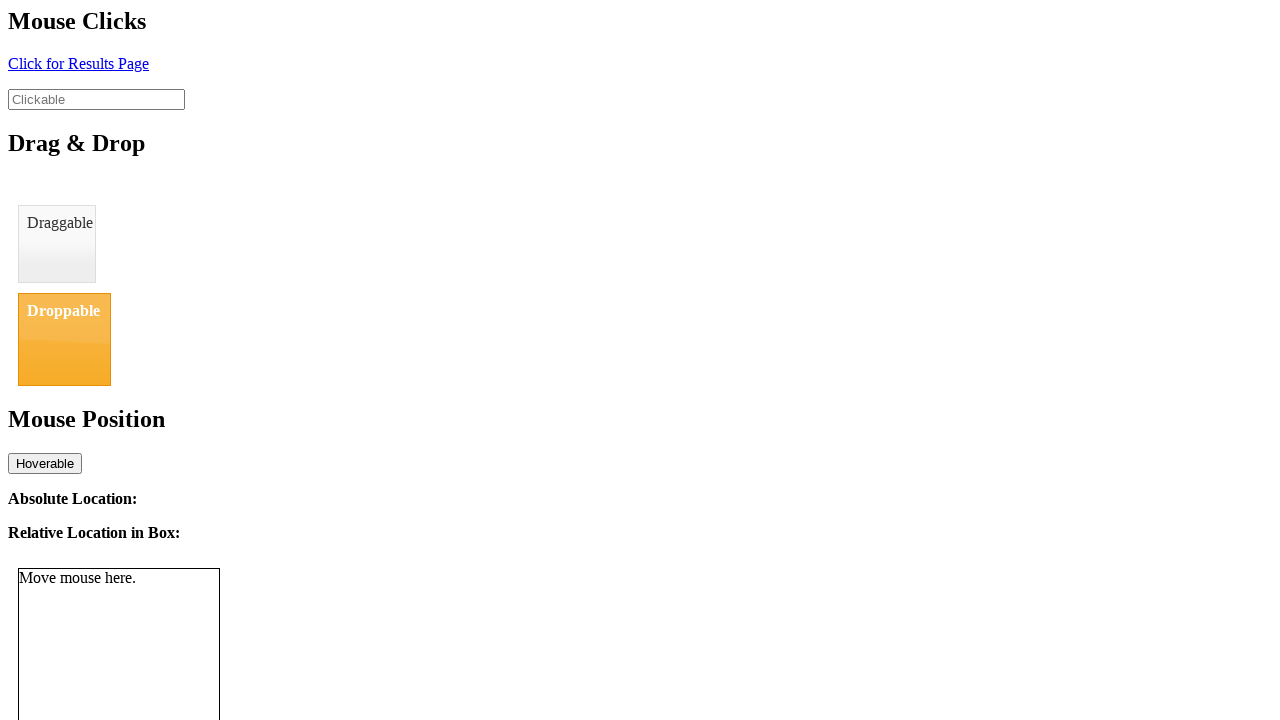

Verified first anchor tag element is visible
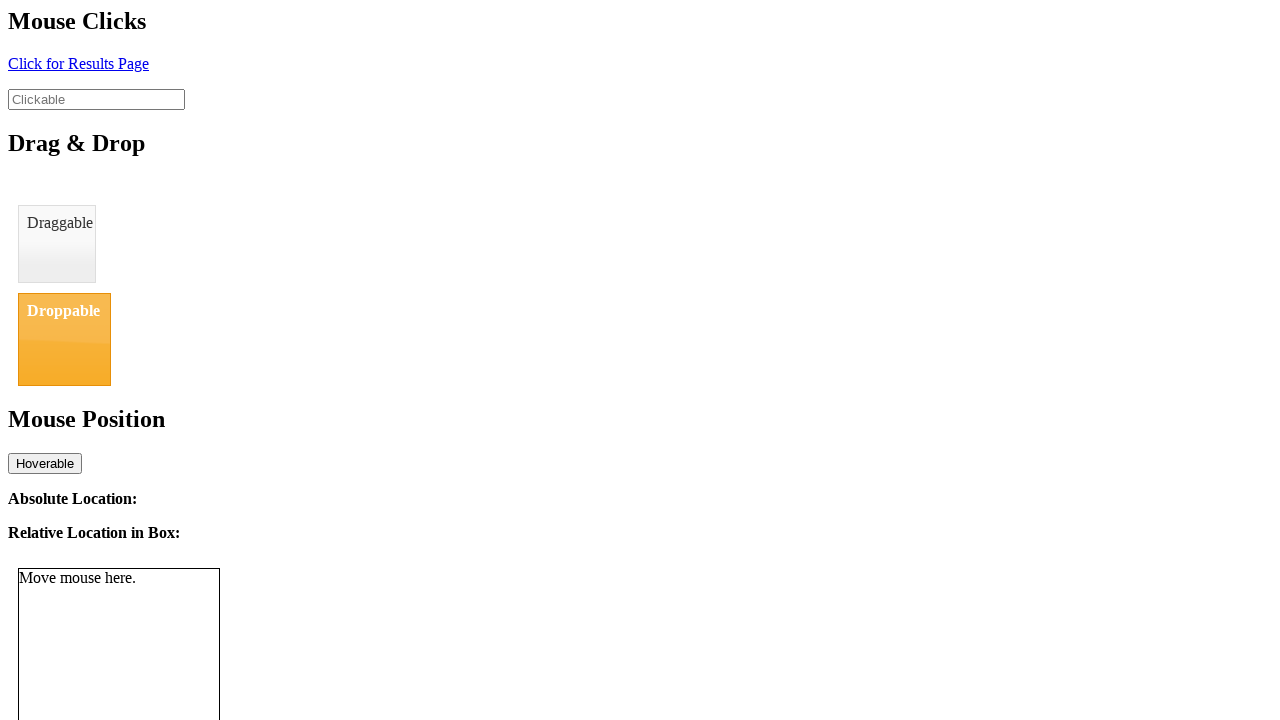

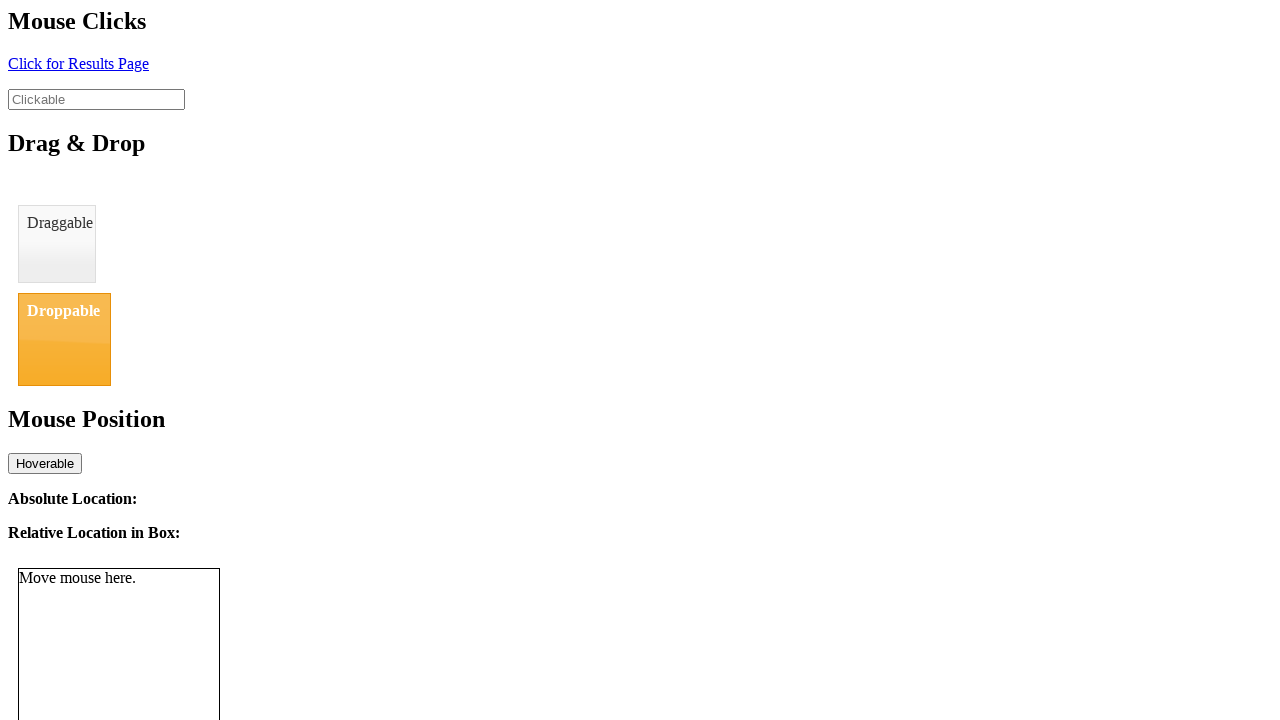